Fills out a Google Forms invitation/RSVP form by entering name, member count, allergy information, and email, then selecting radio options, checking checkboxes, selecting from a dropdown, and submitting the form.

Starting URL: https://docs.google.com/forms/d/e/1FAIpQLSeRD7T3BBRWwLQVHV91wH_YGyEvcBsop7y8xN_qIou61D0zPQ/viewform

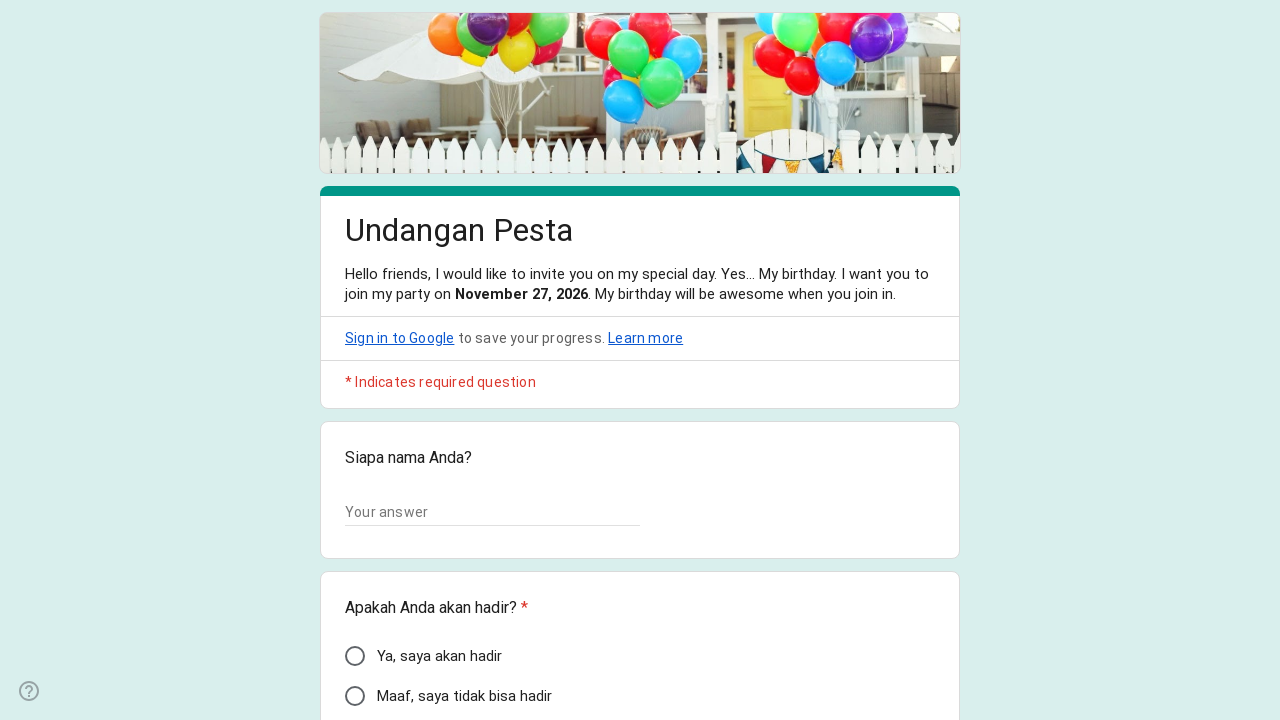

Form loaded - text input fields are now visible
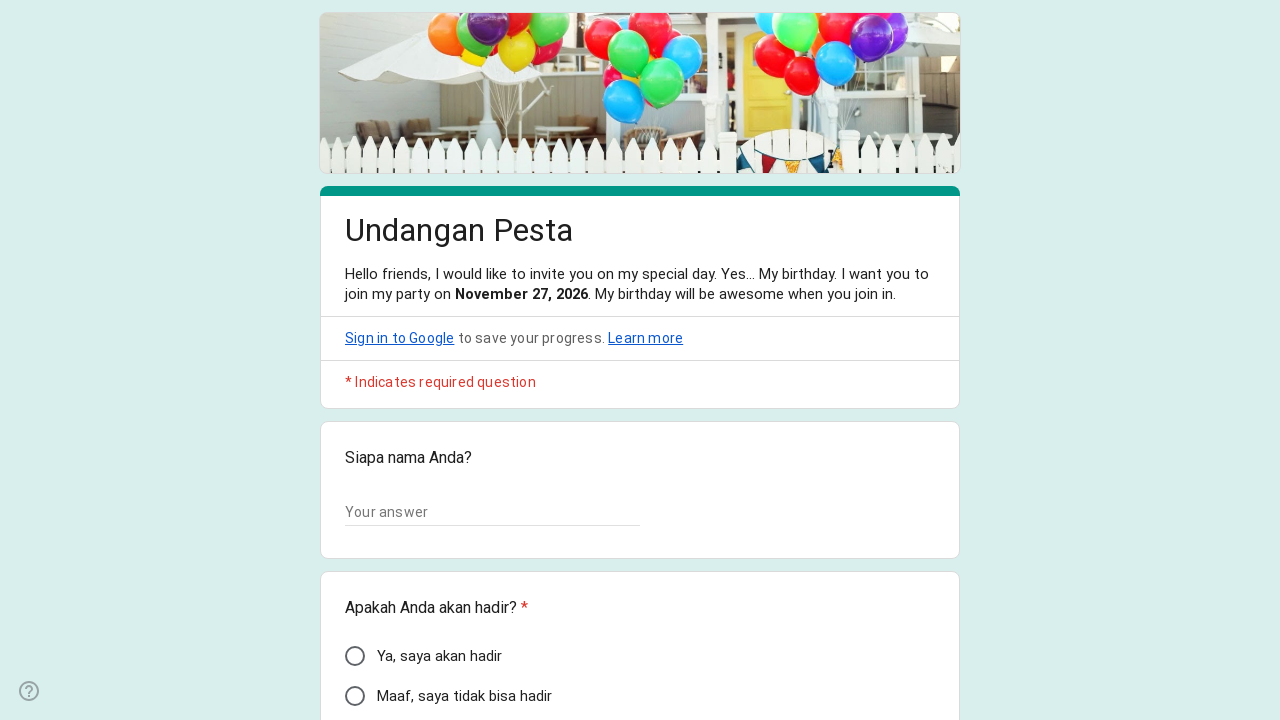

Retrieved all text input fields from the form
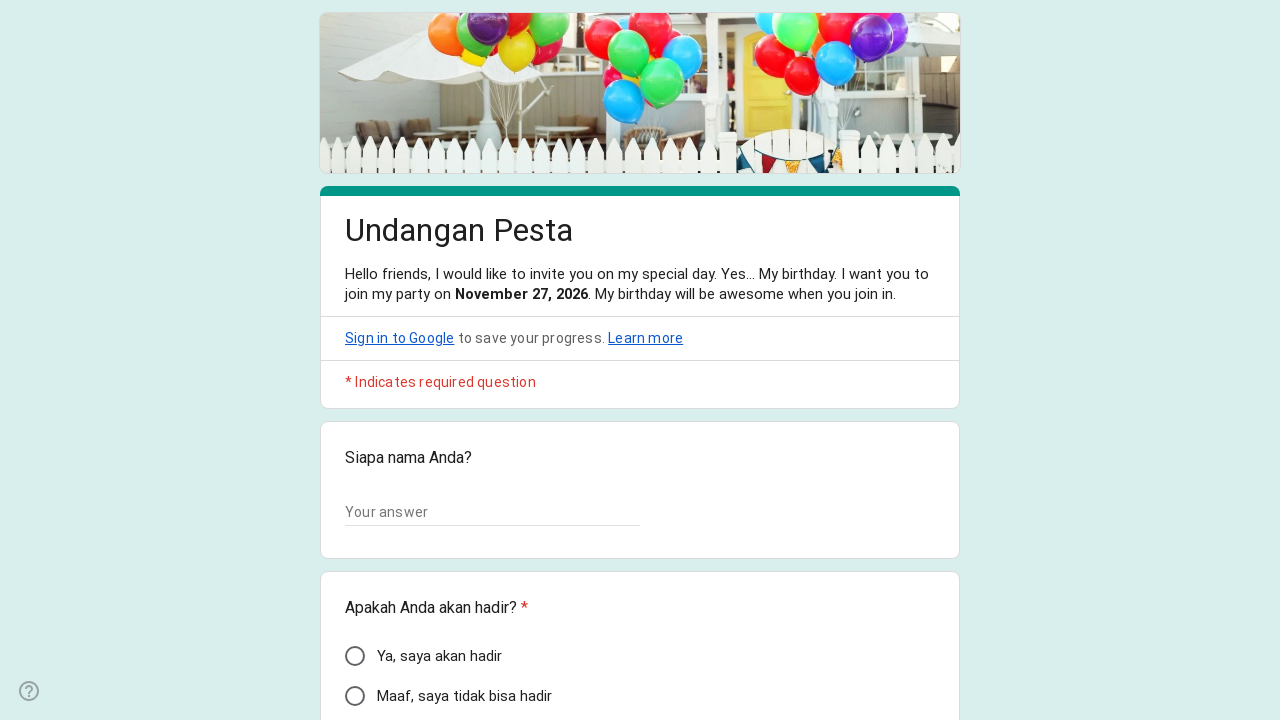

Filled input field 1 with 'Wang Yi Bo tester' on input.whsOnd.zHQkBf >> nth=0
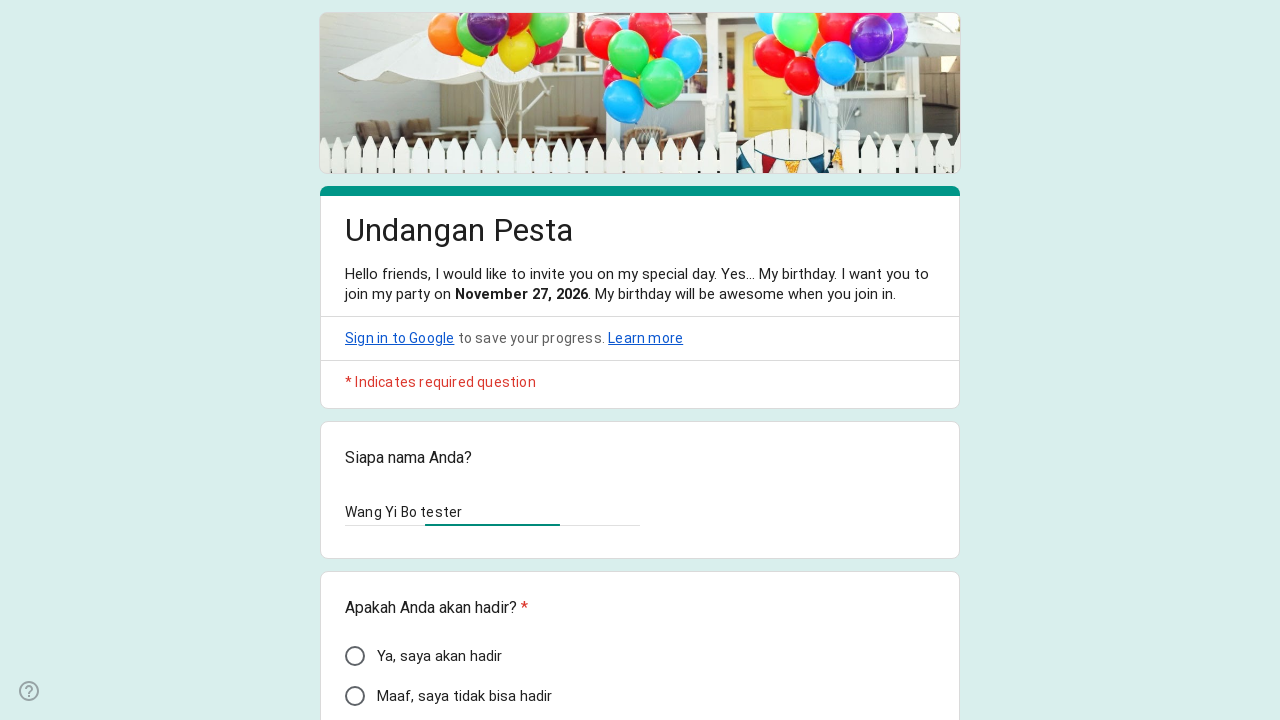

Filled input field 2 with '1' on input.whsOnd.zHQkBf >> nth=1
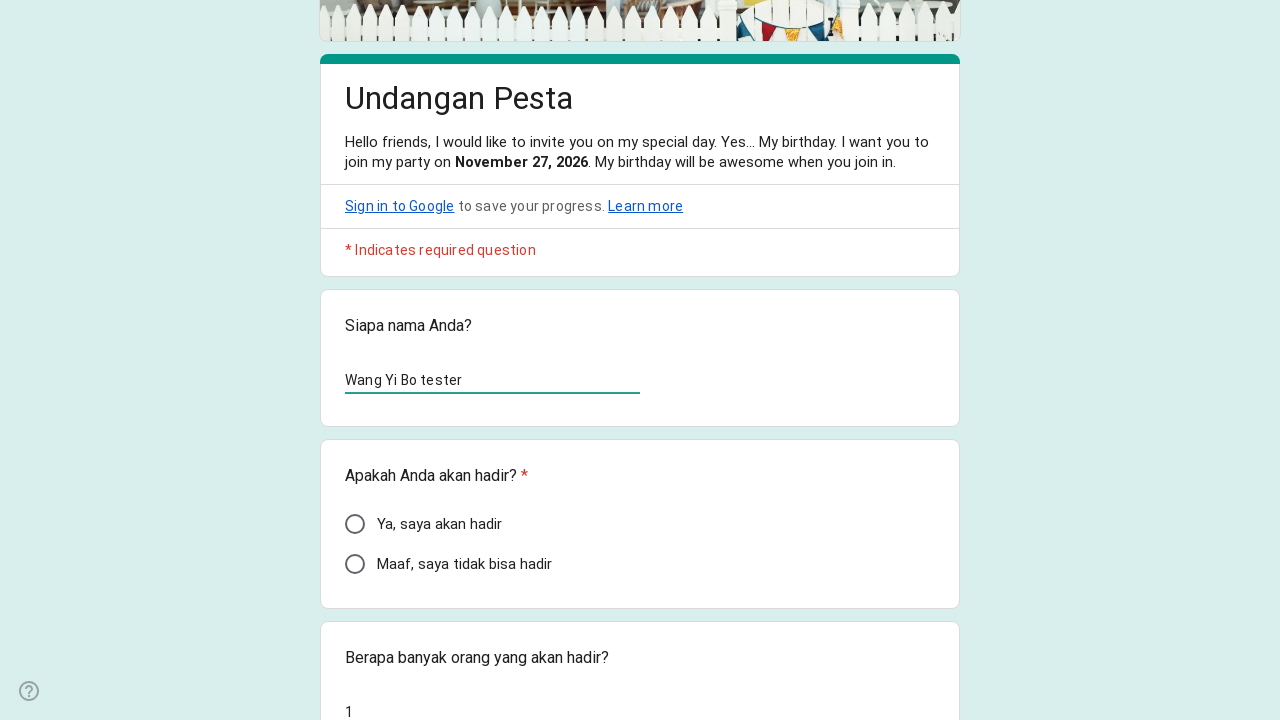

Filled input field 3 with 'Tidak' on input.whsOnd.zHQkBf >> nth=2
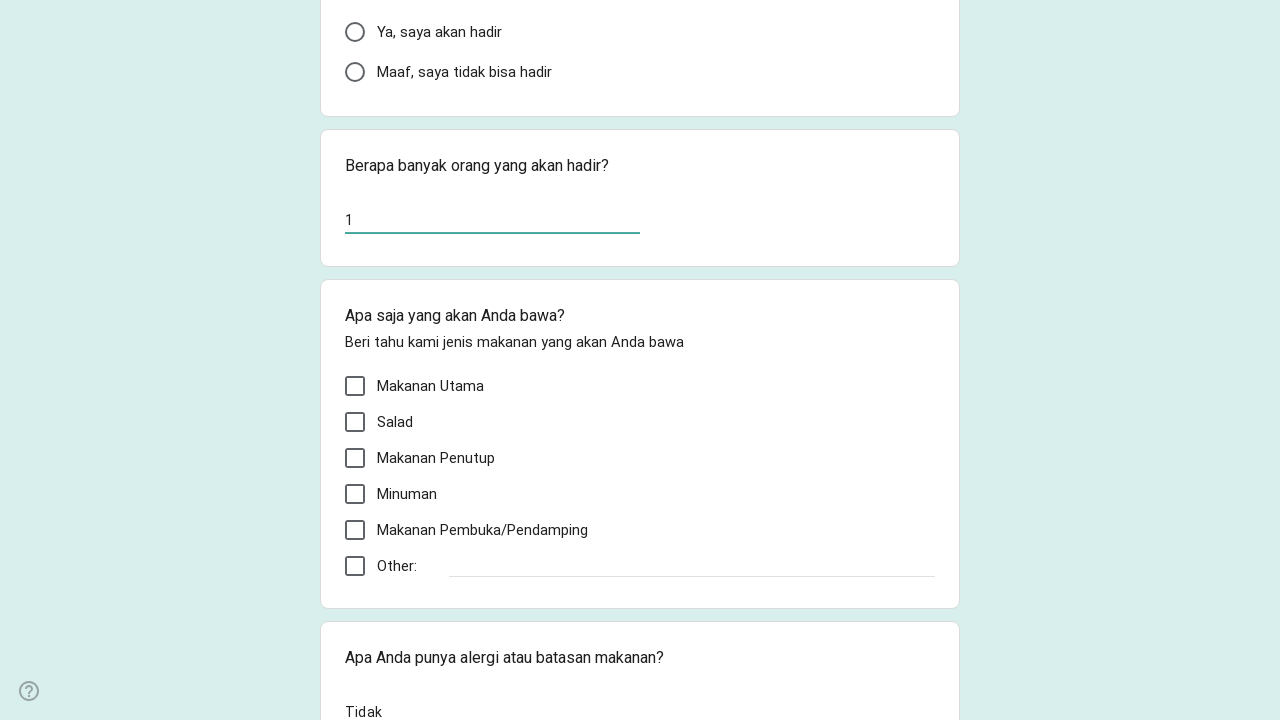

Filled input field 4 with 'berhasil@gmail.com' on input.whsOnd.zHQkBf >> nth=3
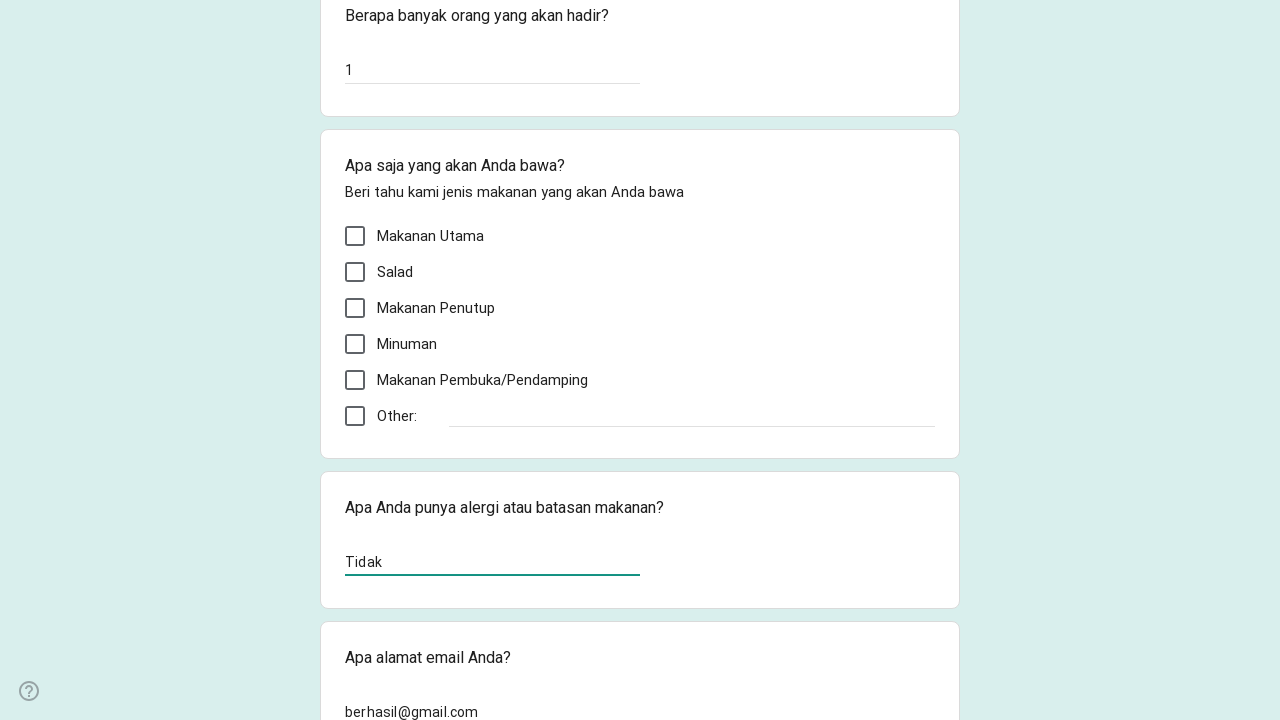

Retrieved all radio button options from the form
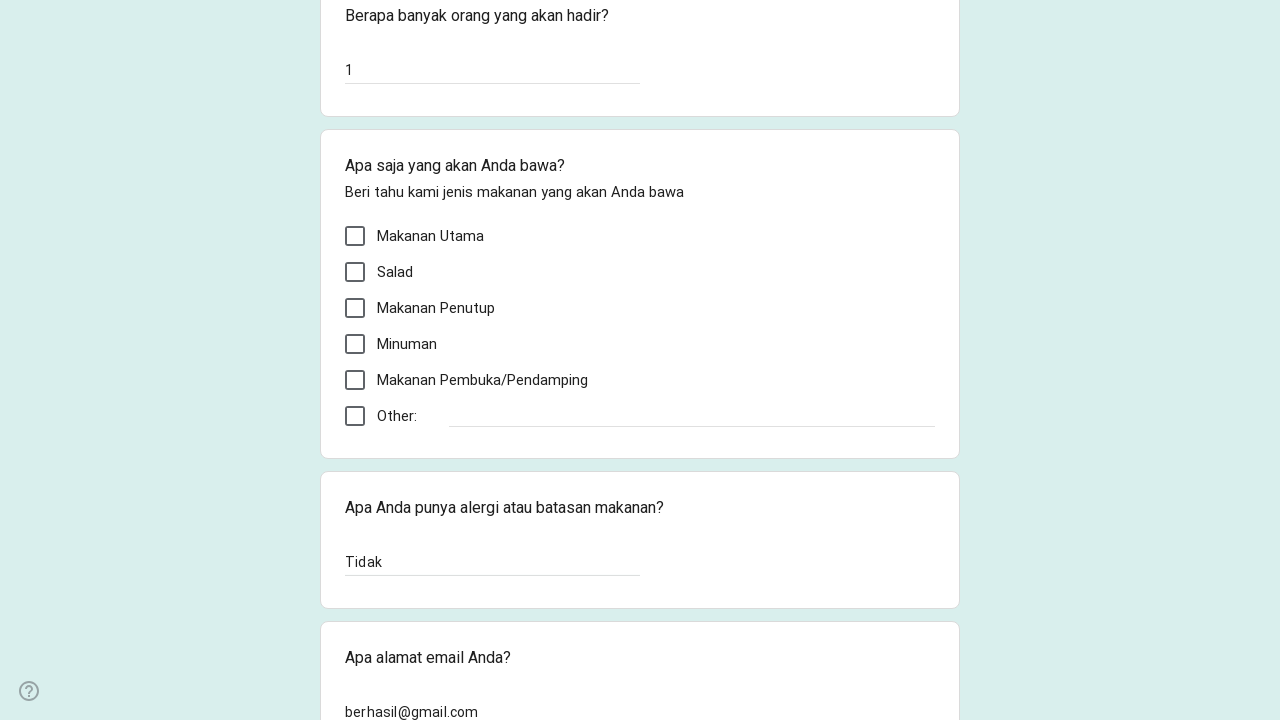

Clicked radio button option 1 at (355, 360) on div[role='radio'] >> nth=0
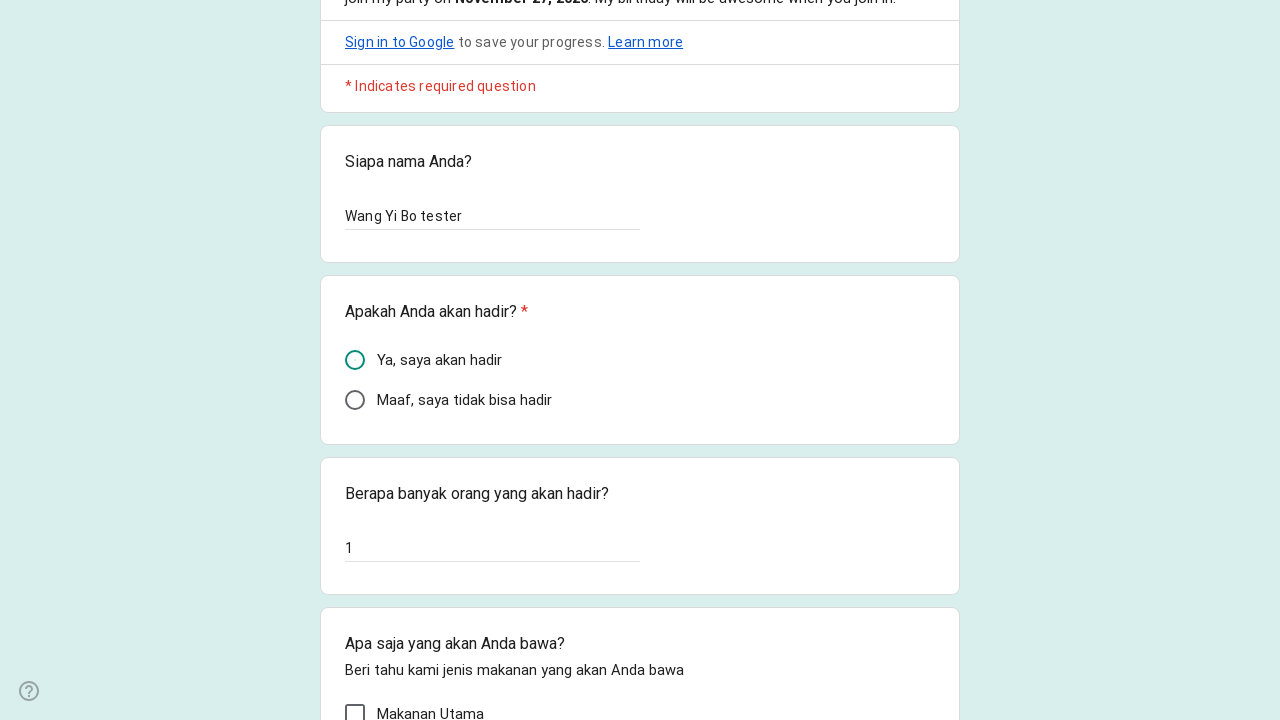

Retrieved all checkbox options from the form
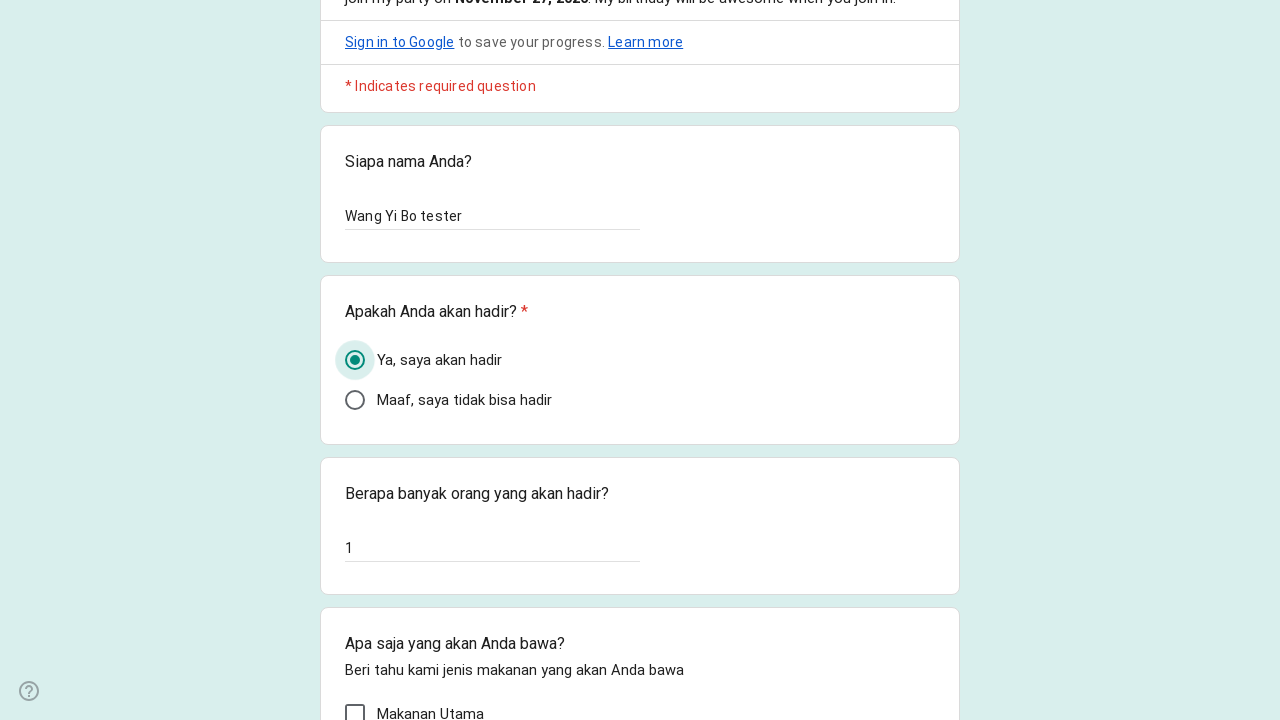

Clicked checkbox option 1 at (355, 710) on div[role='checkbox'] >> nth=0
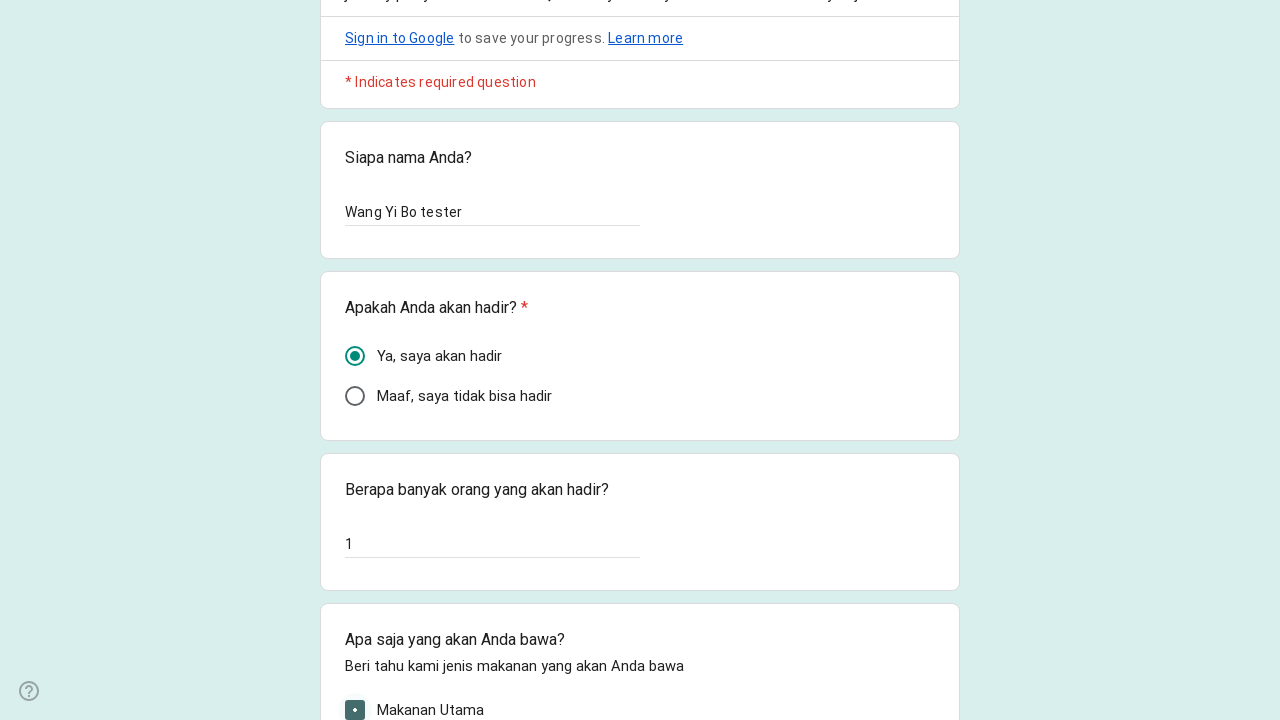

Clicked checkbox option 2 at (355, 360) on div[role='checkbox'] >> nth=1
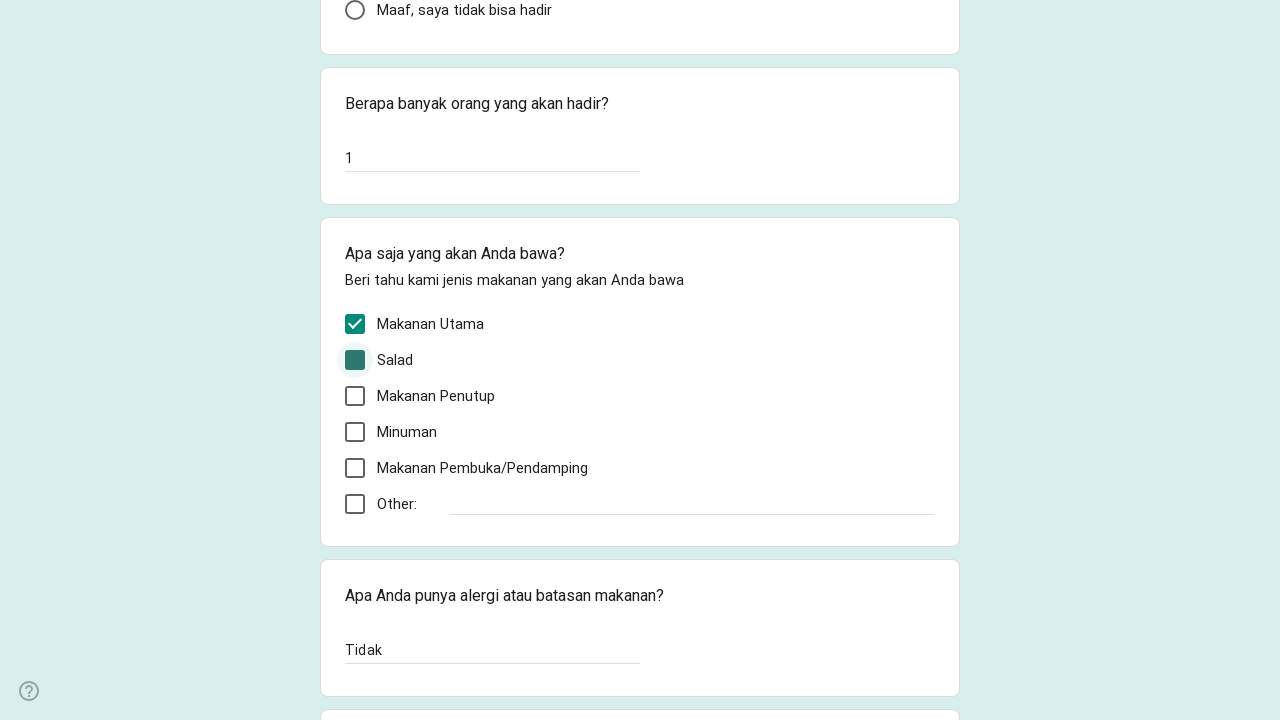

Clicked checkbox option 4 at (355, 432) on div[role='checkbox'] >> nth=3
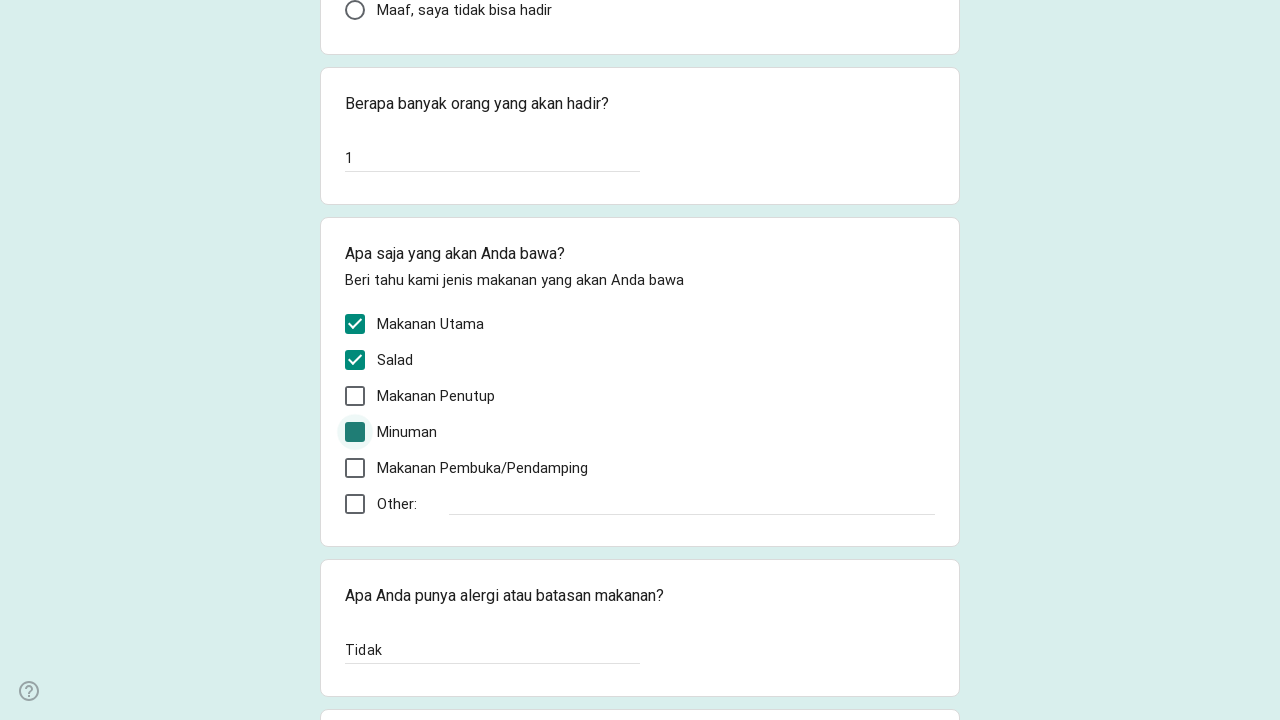

Clicked checkbox option 5 at (355, 468) on div[role='checkbox'] >> nth=4
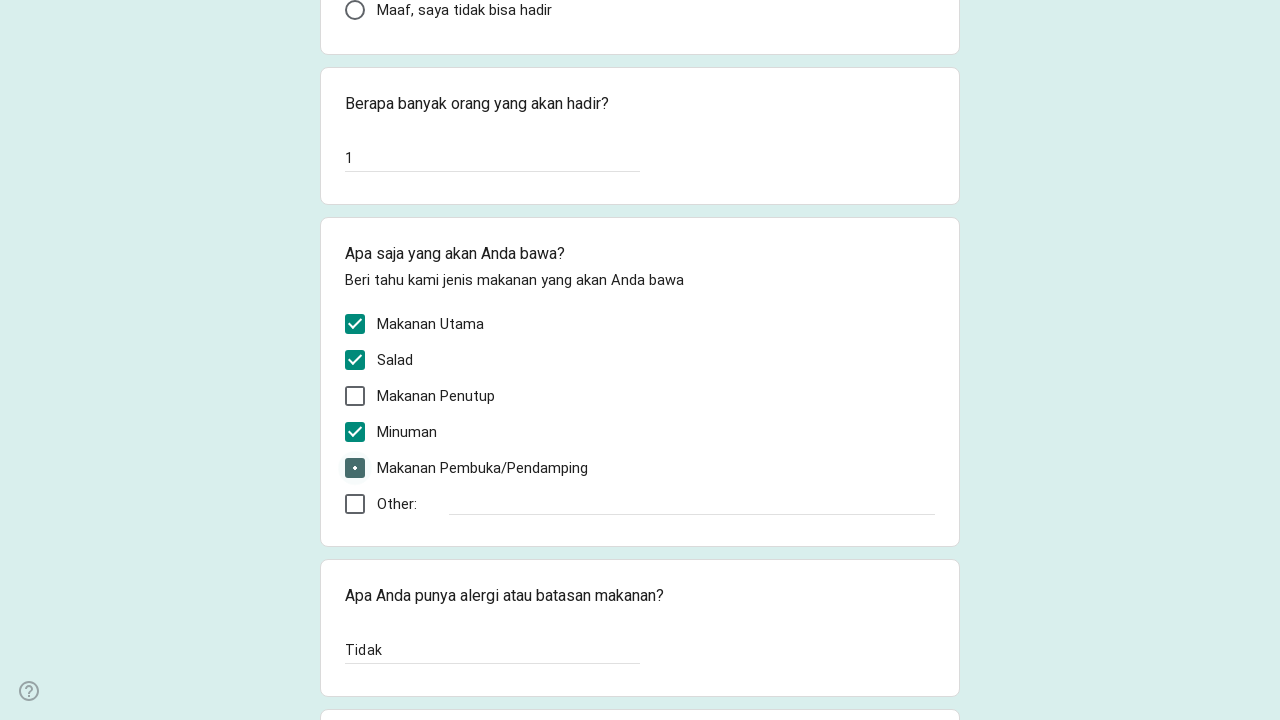

Clicked dropdown selector to open menu at (418, 449) on span.vRMGwf.oJeWuf
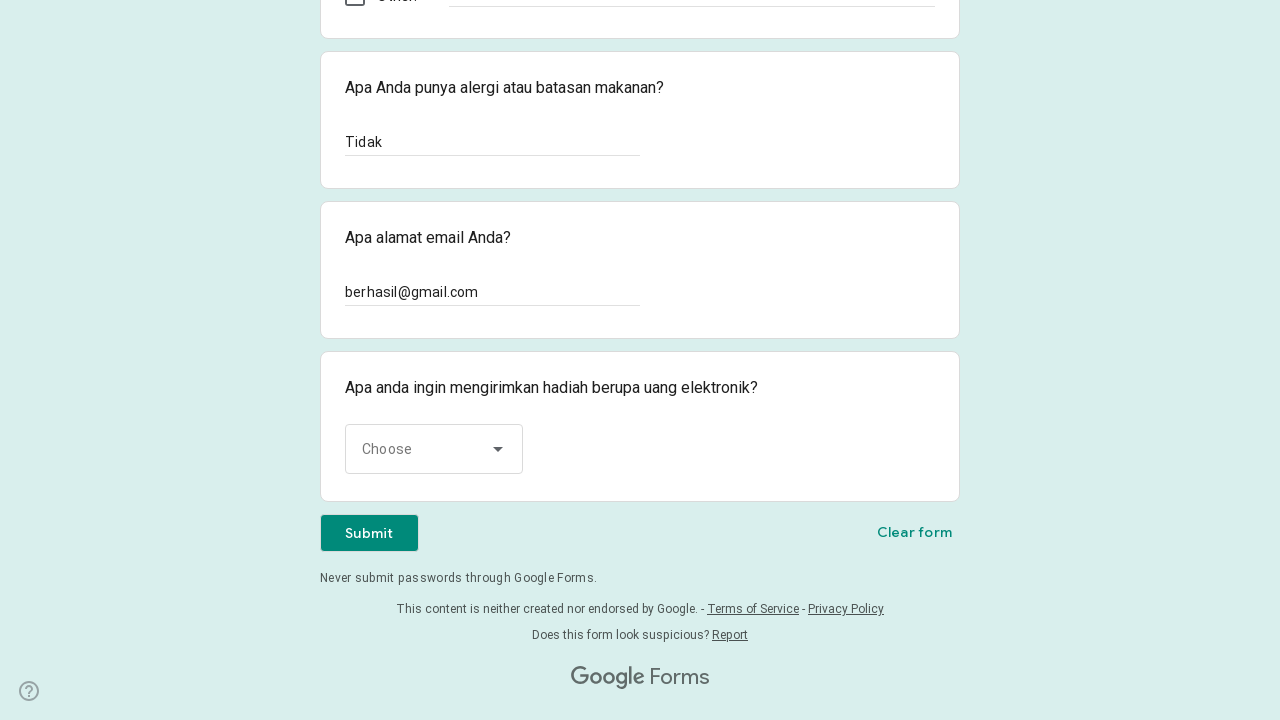

Pressed ArrowDown to navigate dropdown menu
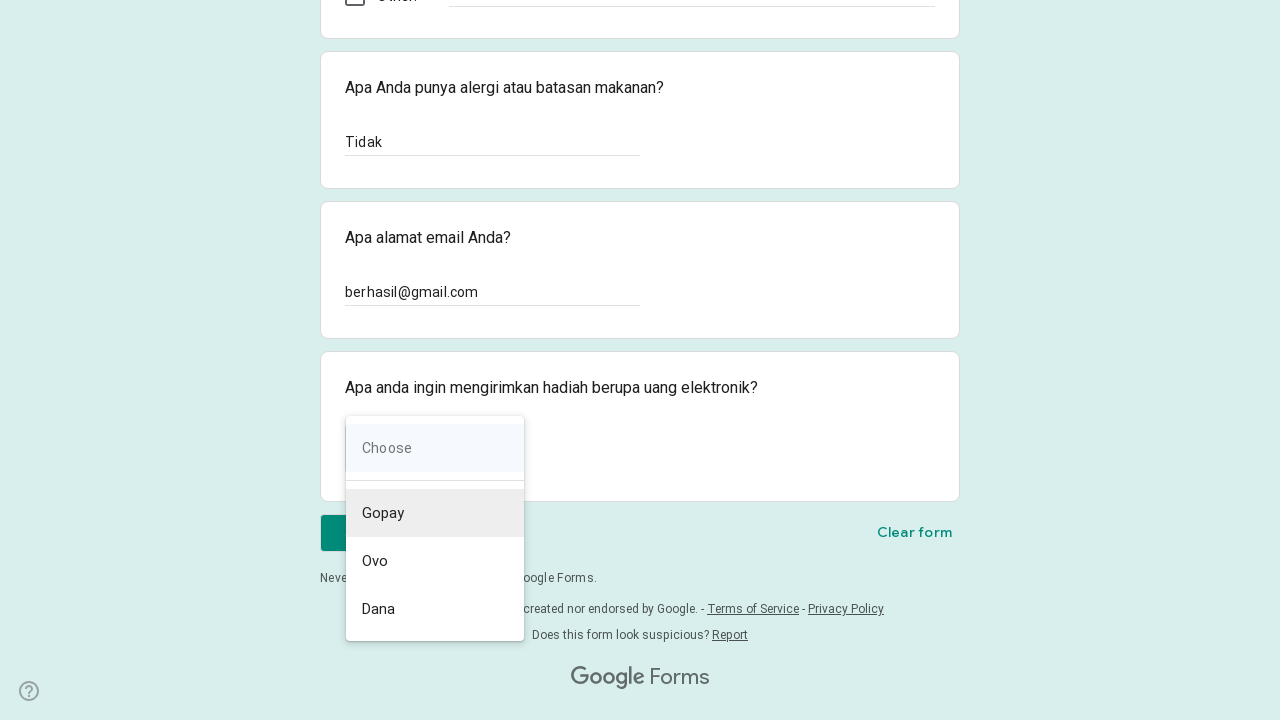

Pressed ArrowDown to navigate dropdown menu
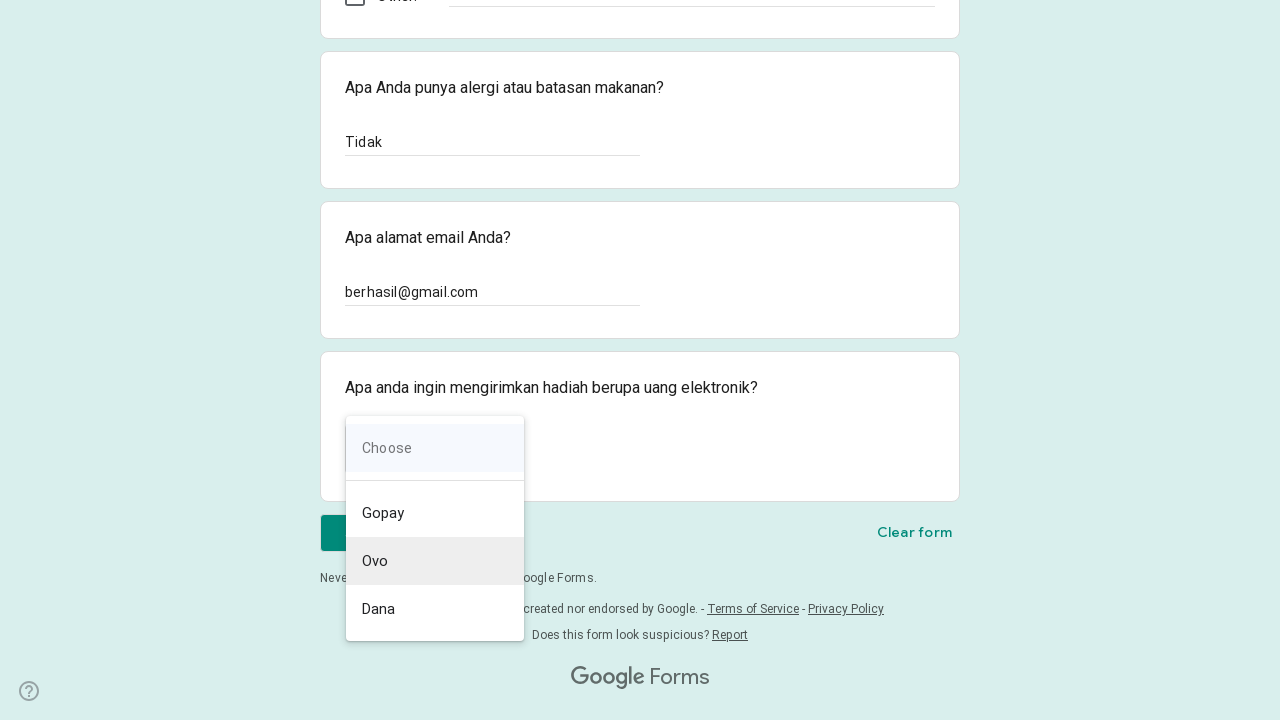

Pressed ArrowDown to navigate dropdown menu
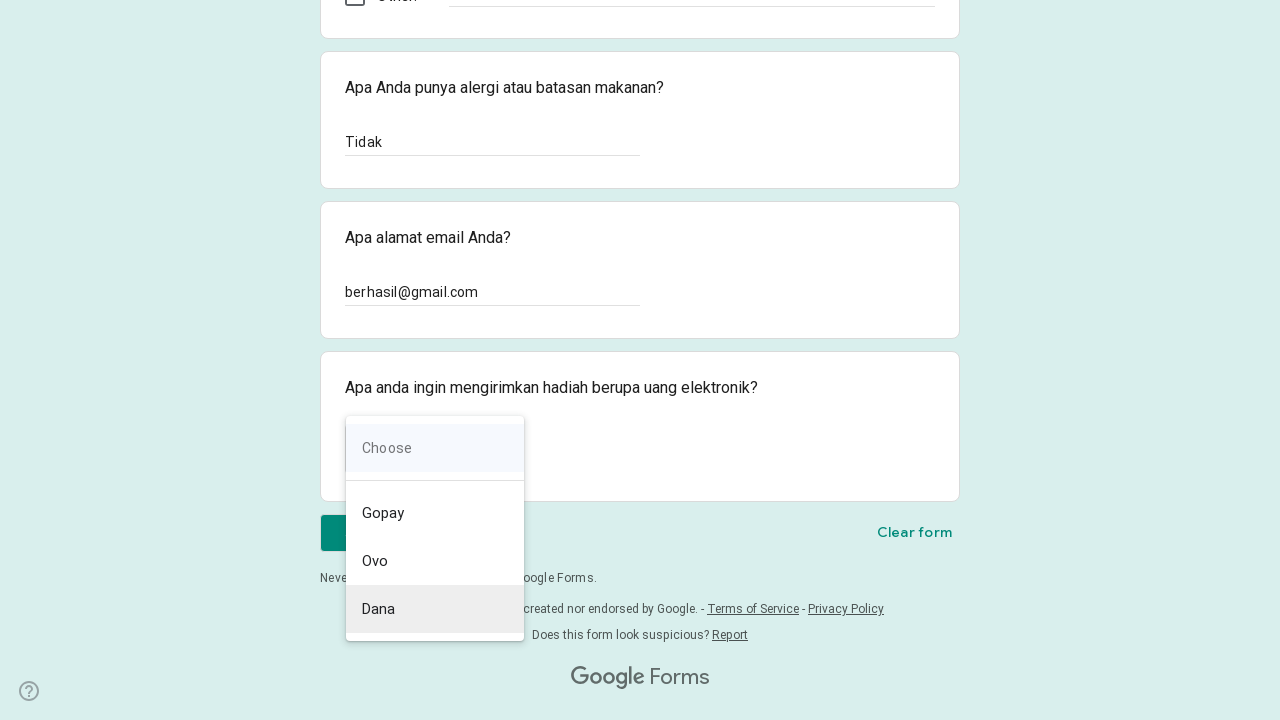

Pressed ArrowDown to navigate dropdown menu
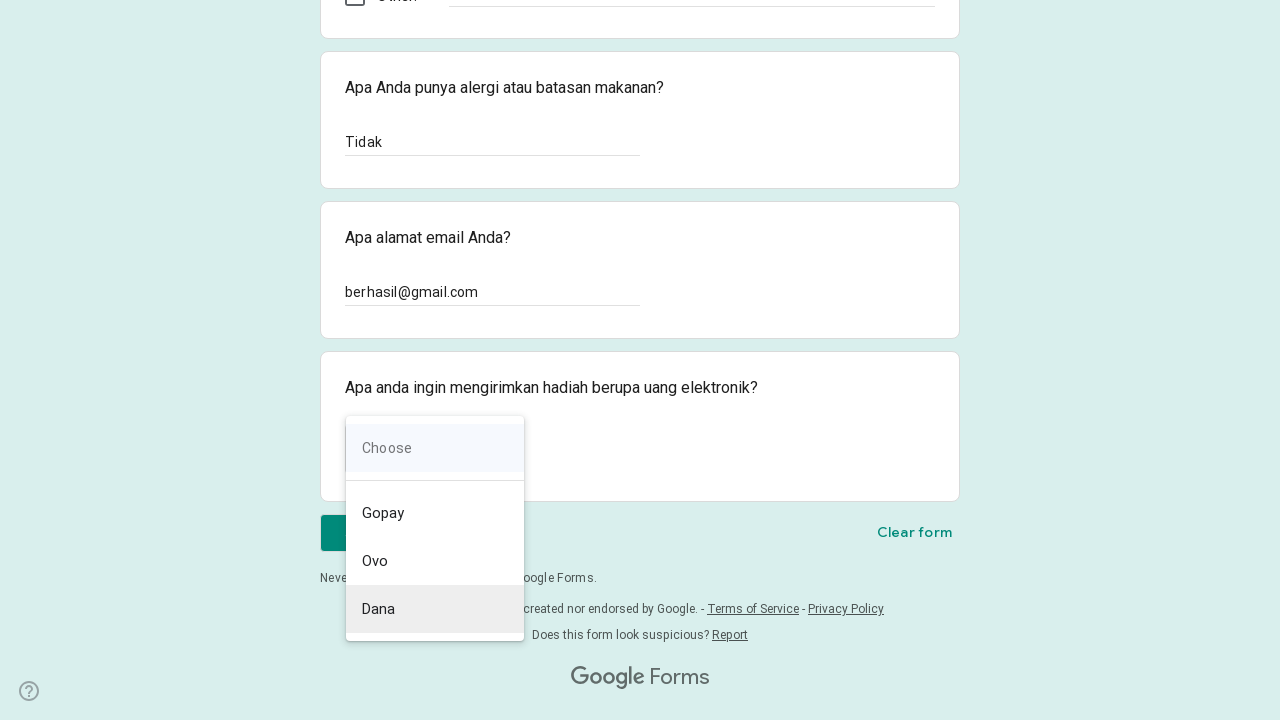

Pressed Enter to select the highlighted dropdown option
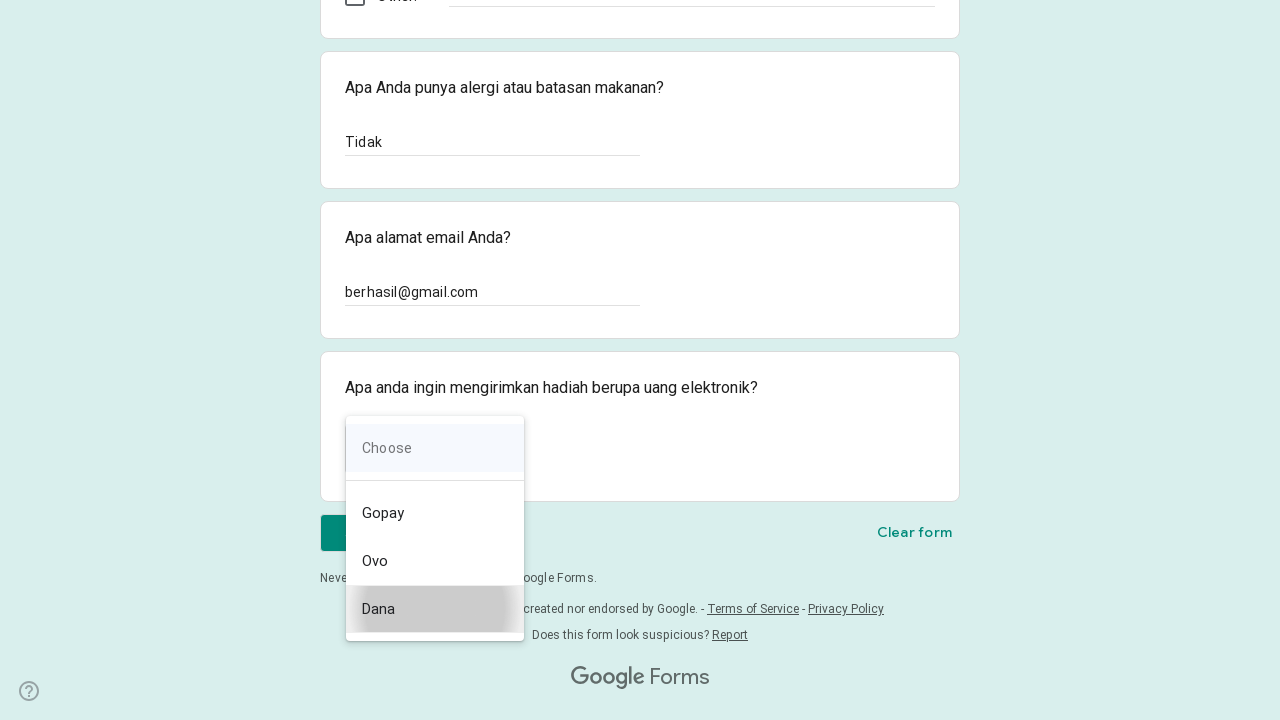

Clicked submit button to complete the form at (369, 702) on span.NPEfkd.RveJvd.snByac
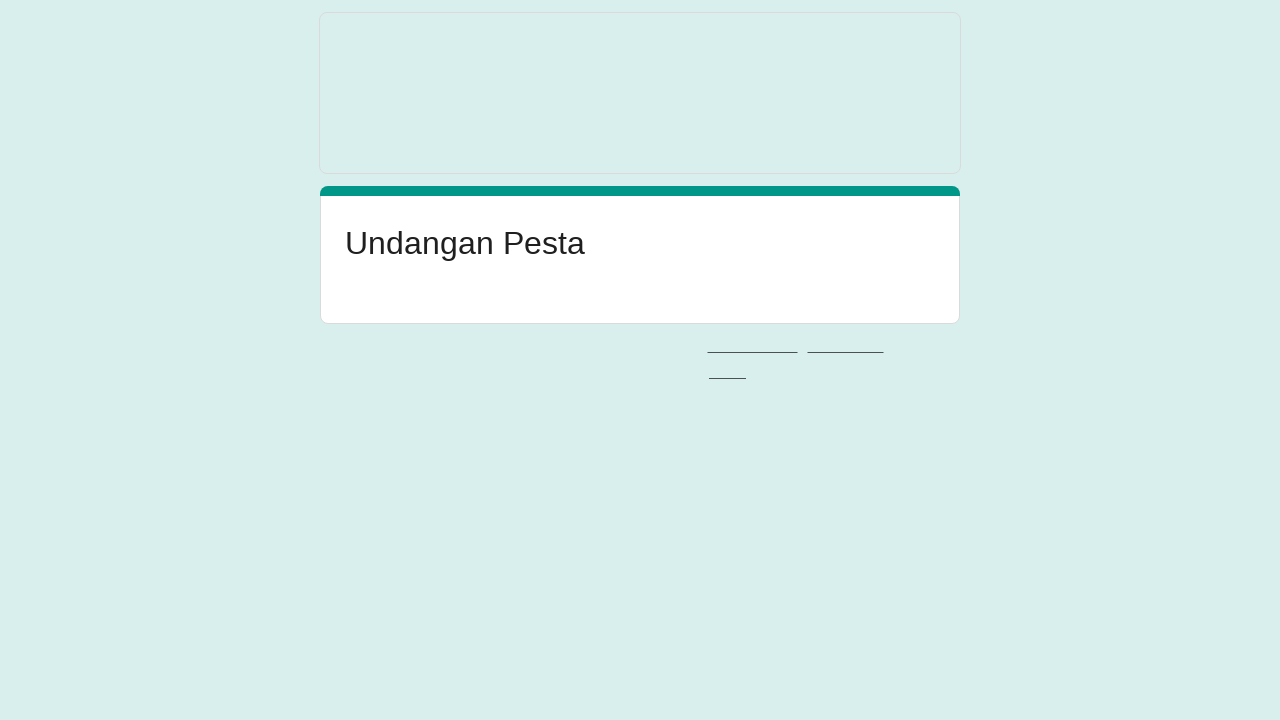

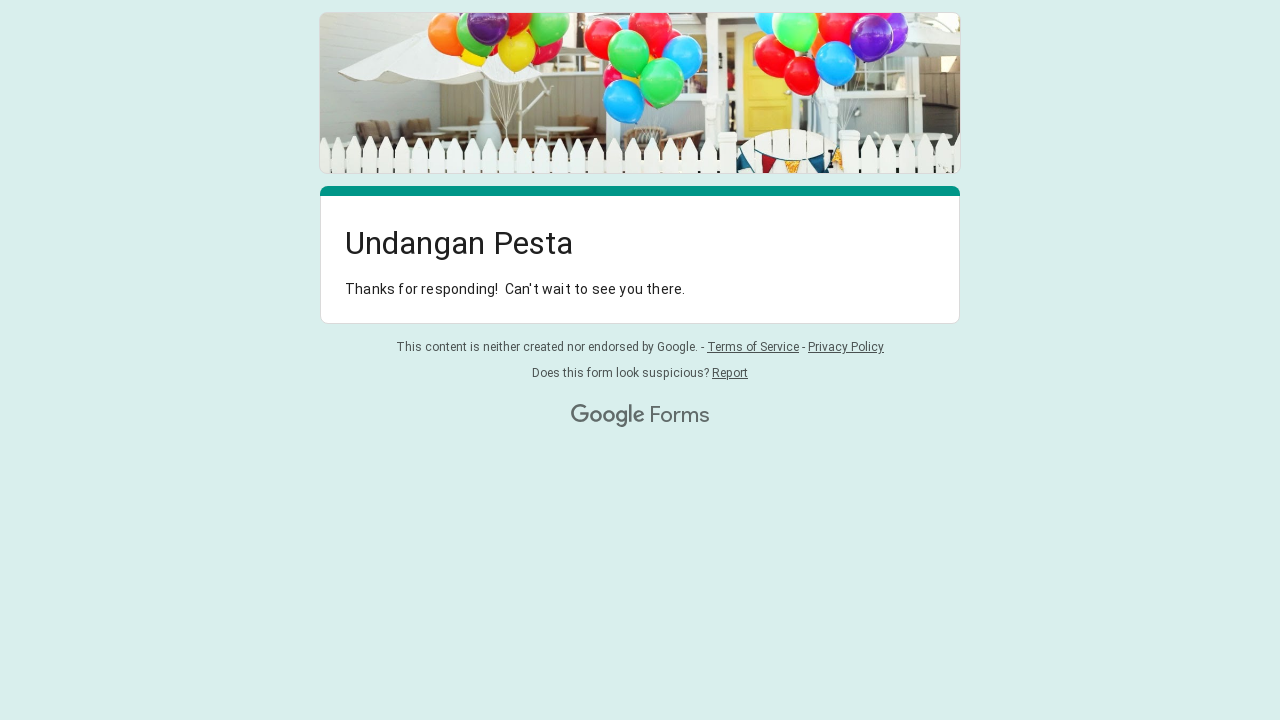